Tests dropdown selection functionality by selecting options using different methods (by index, value, and visible text)

Starting URL: https://www.hyrtutorials.com/p/html-dropdown-elements-practice.html

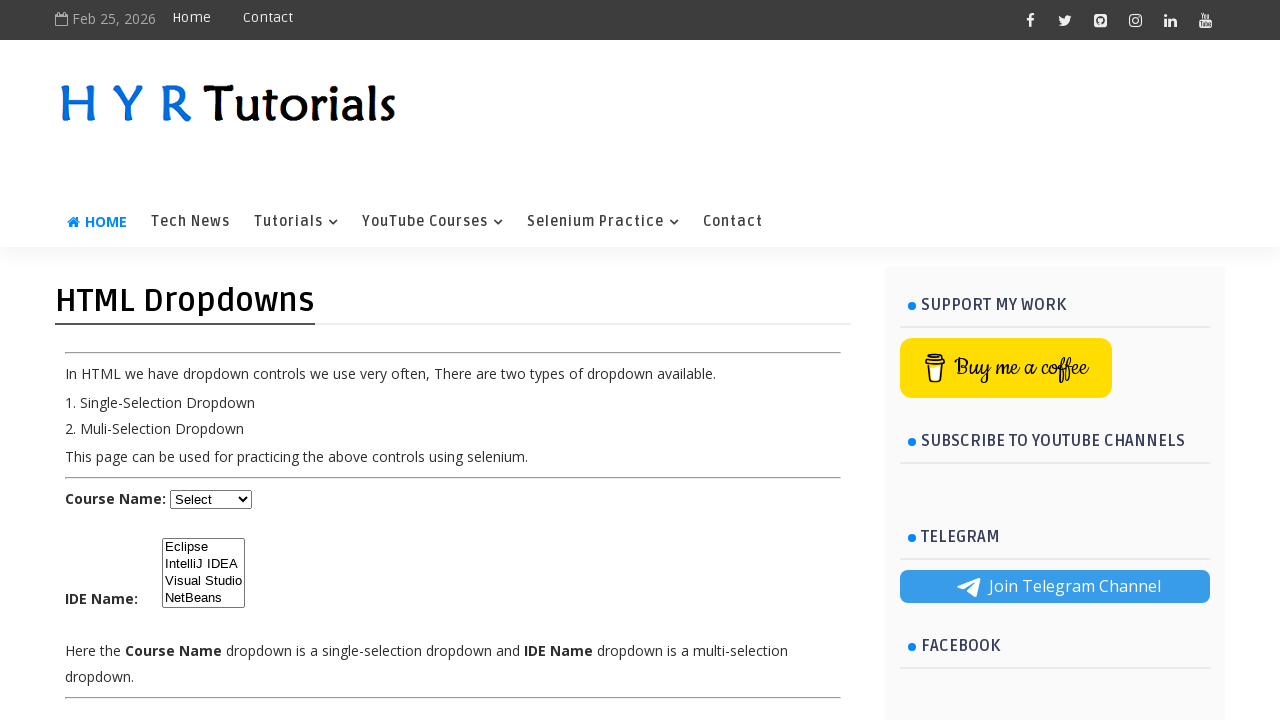

Located course dropdown element with id '#course'
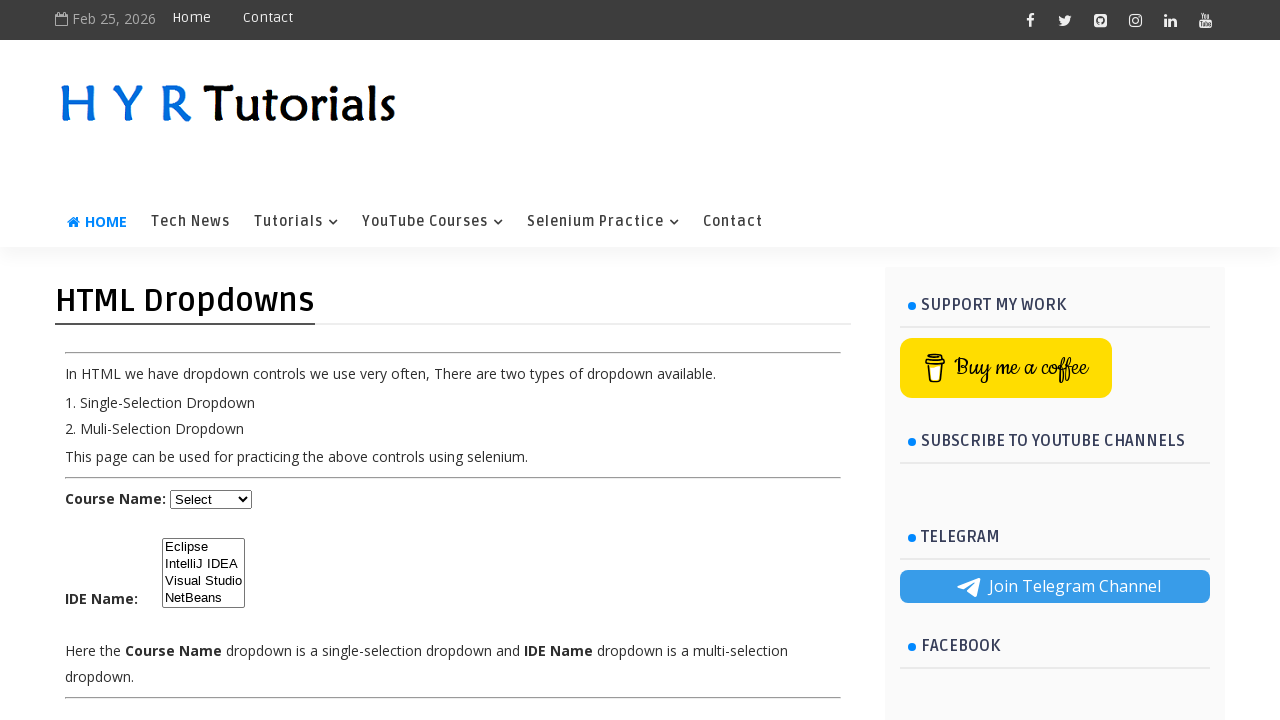

Retrieved all option text contents from dropdown
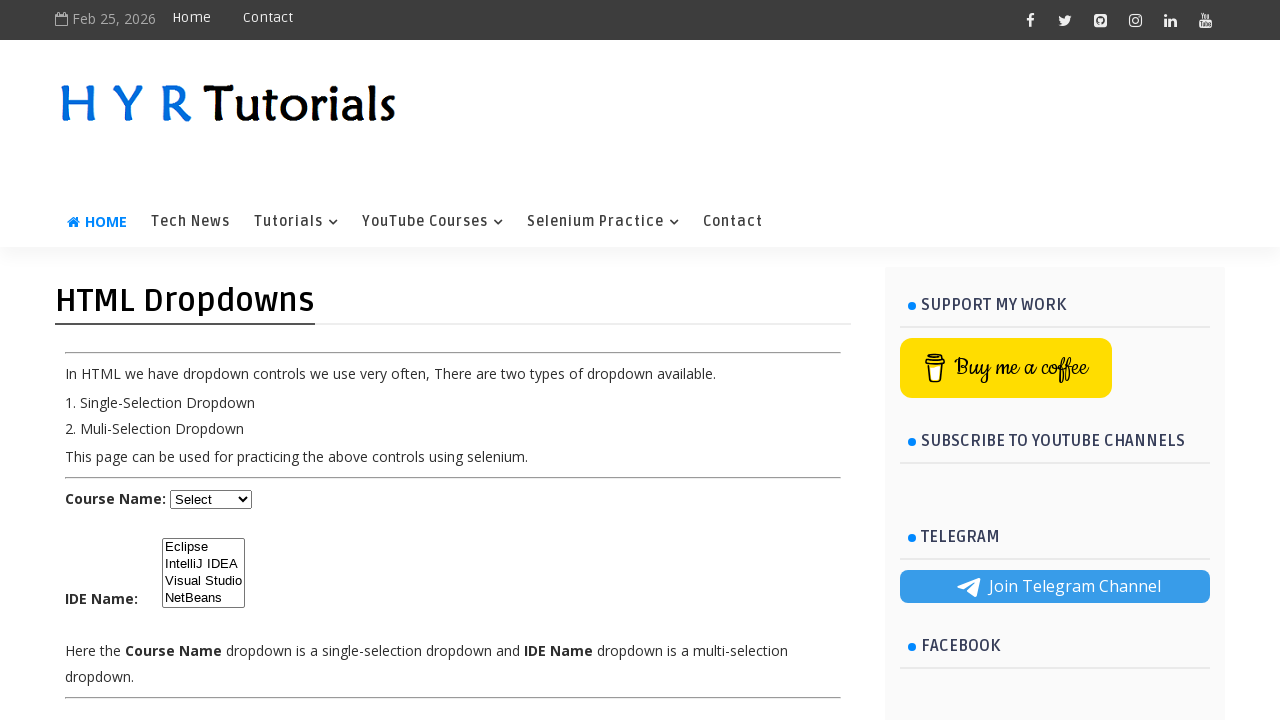

Selected dropdown option by index 1 (second option) on #course
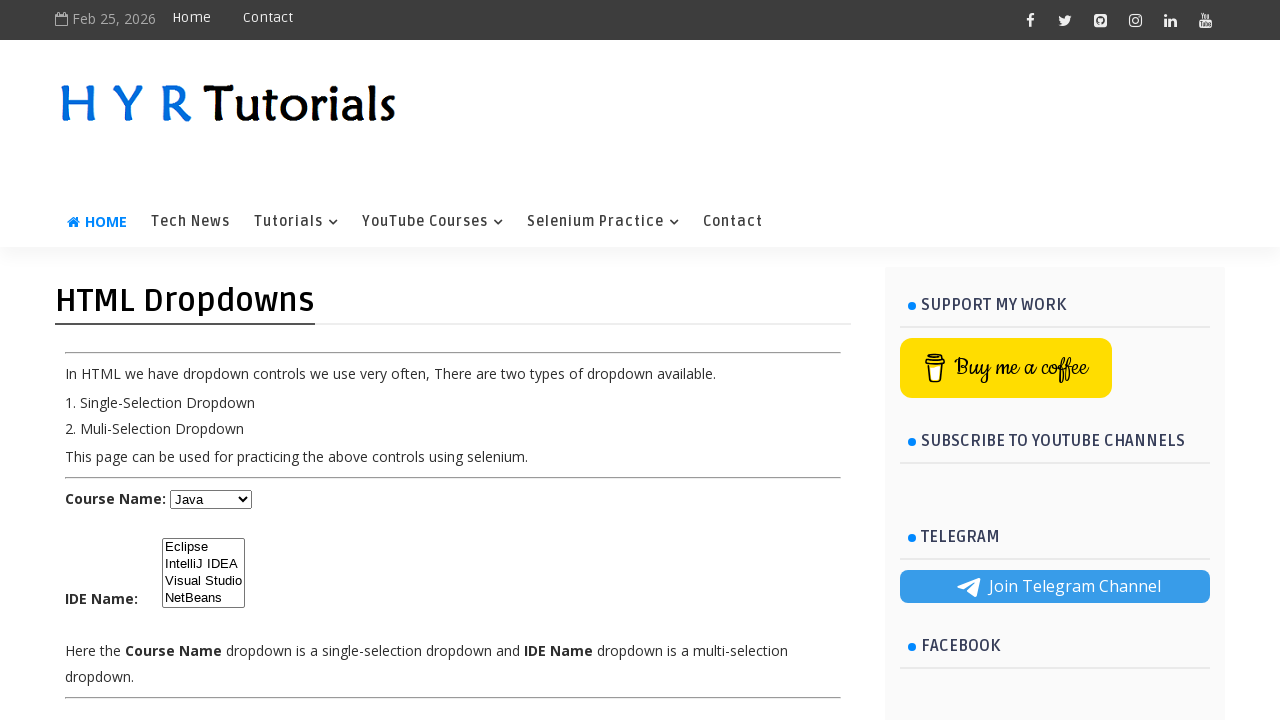

Waited 2000ms after selecting by index
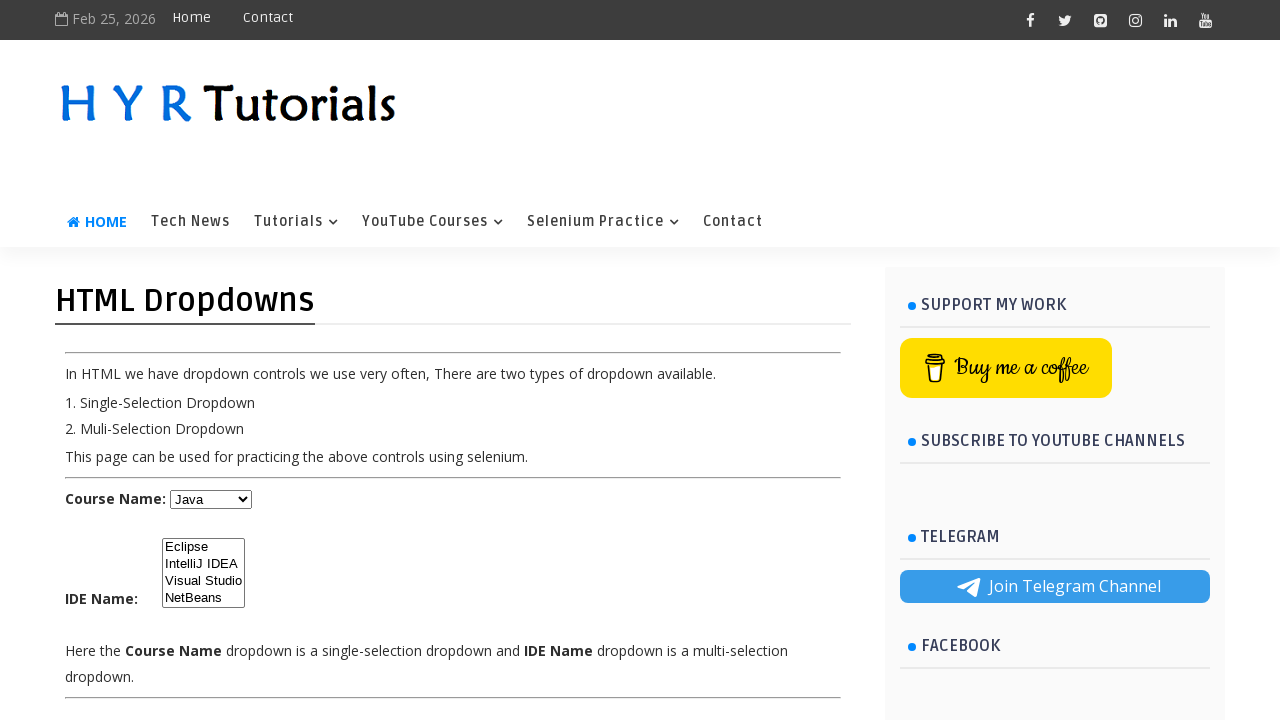

Selected dropdown option by value 'net' on #course
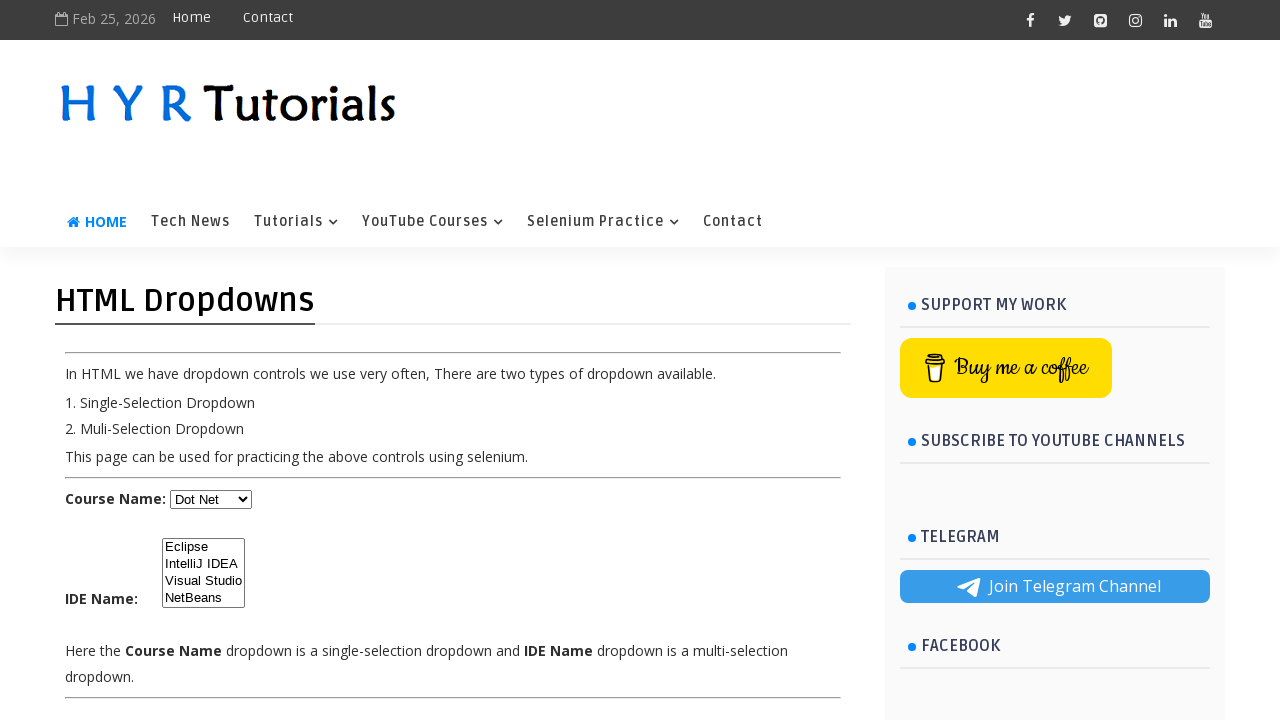

Waited 2000ms after selecting by value
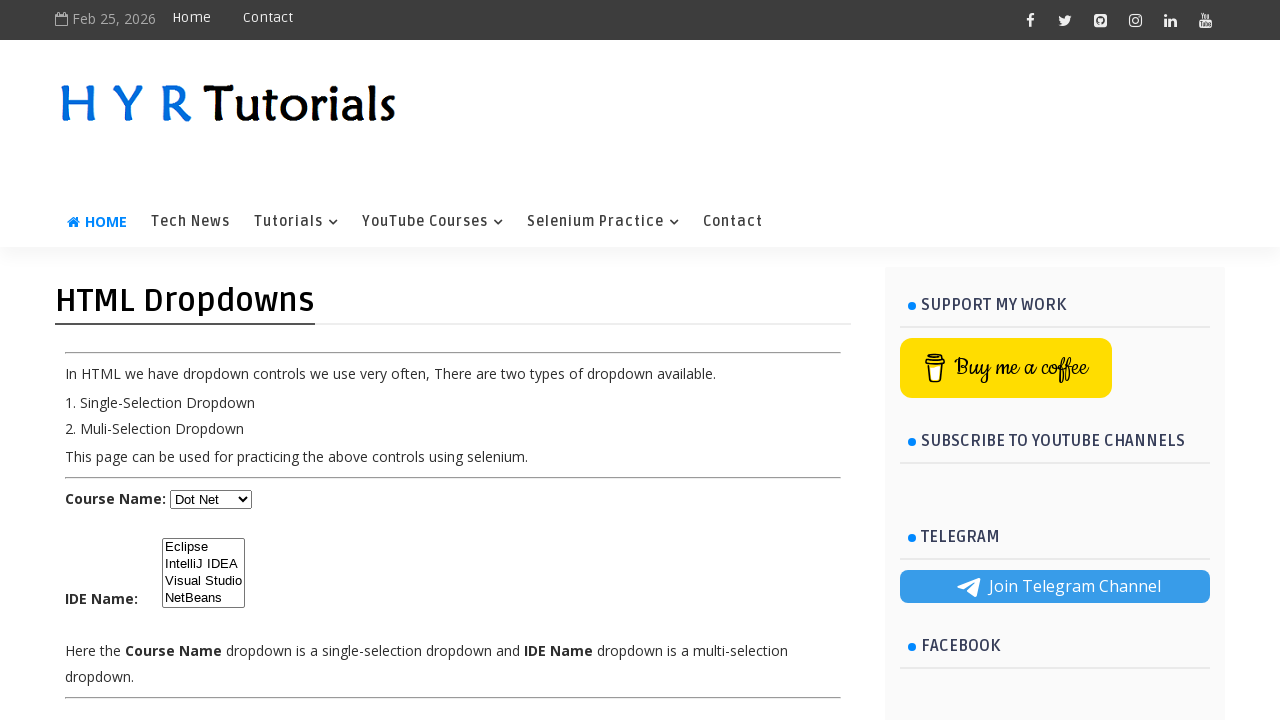

Selected dropdown option by visible text 'Javascript' on #course
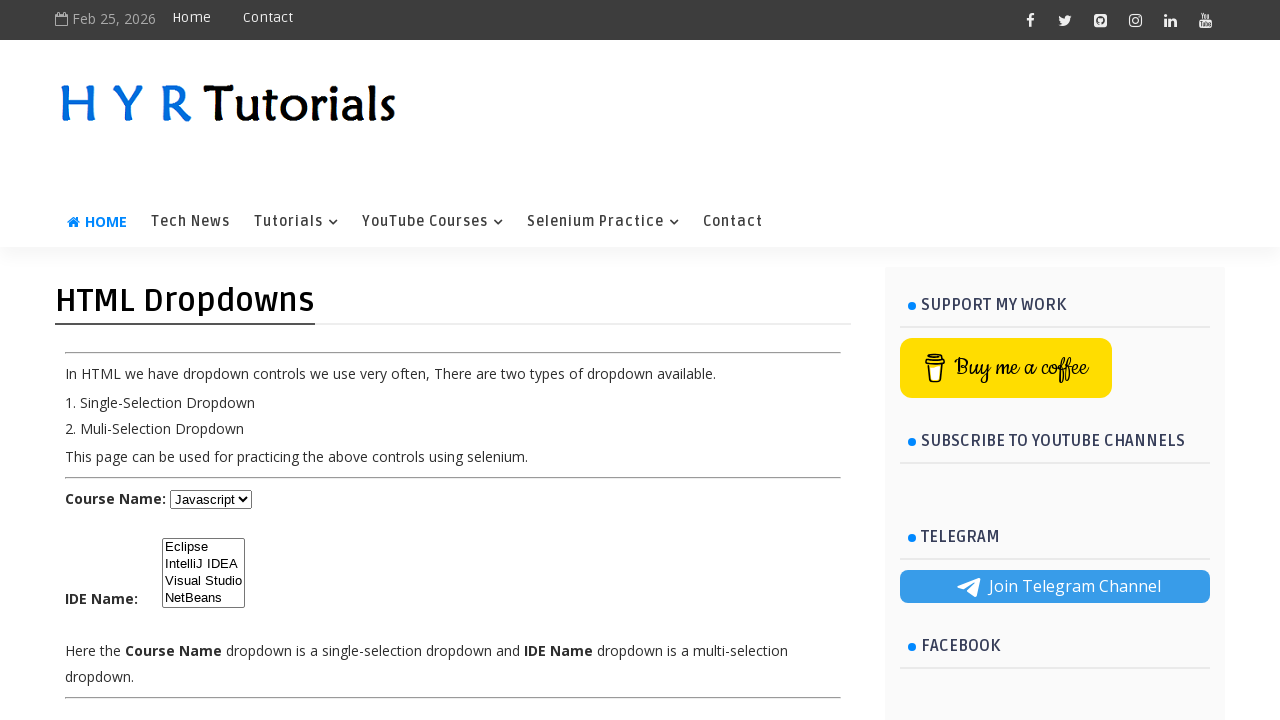

Waited 2000ms after selecting by visible text
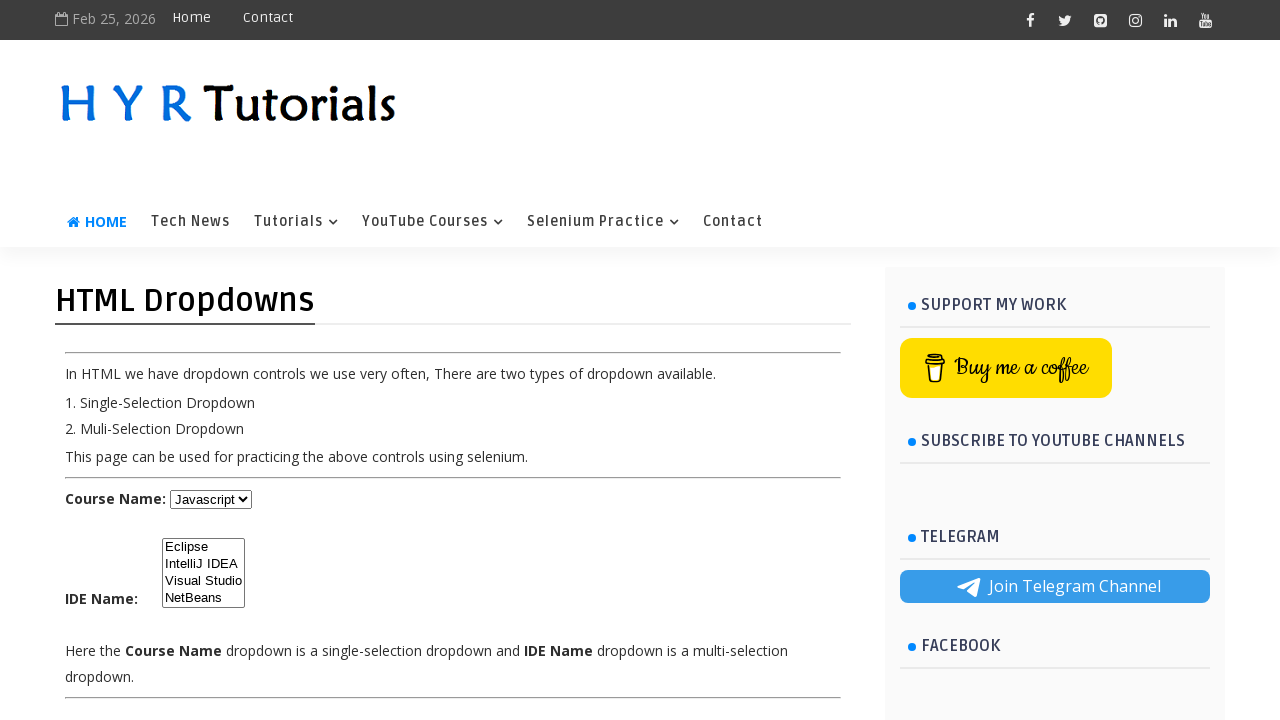

Retrieved the input value of the currently selected option
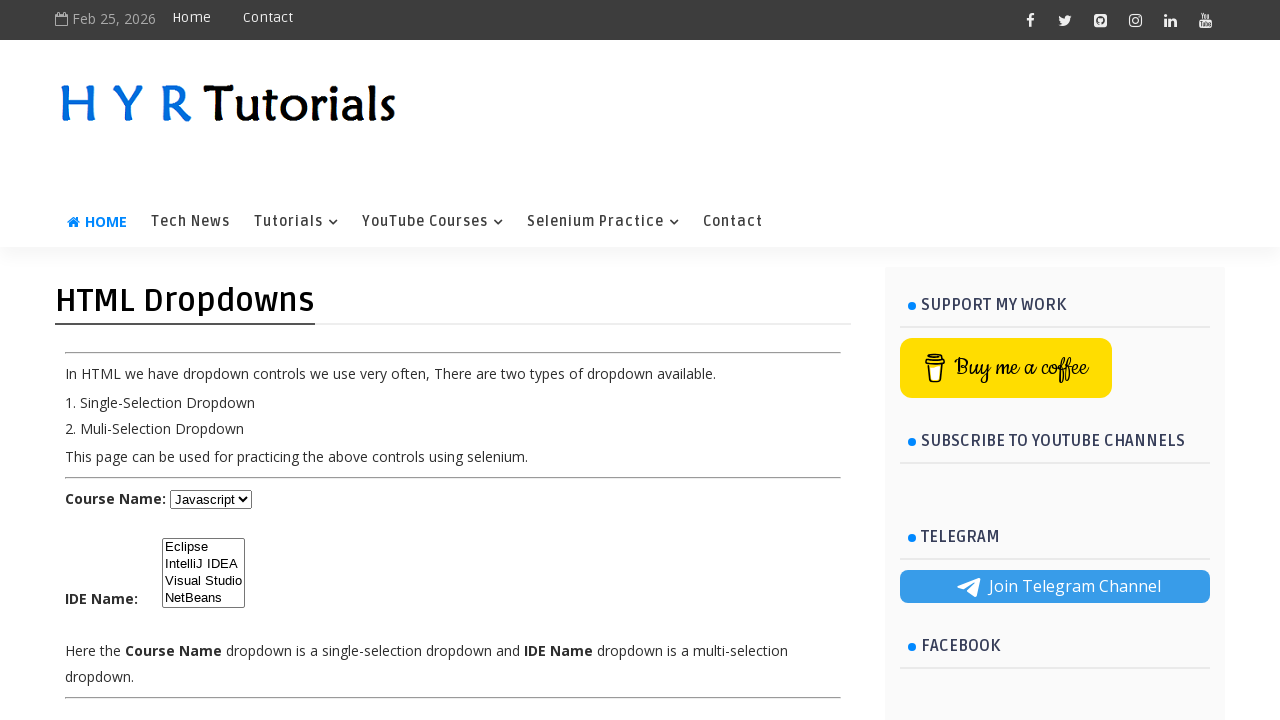

Retrieved the text content of the selected option element
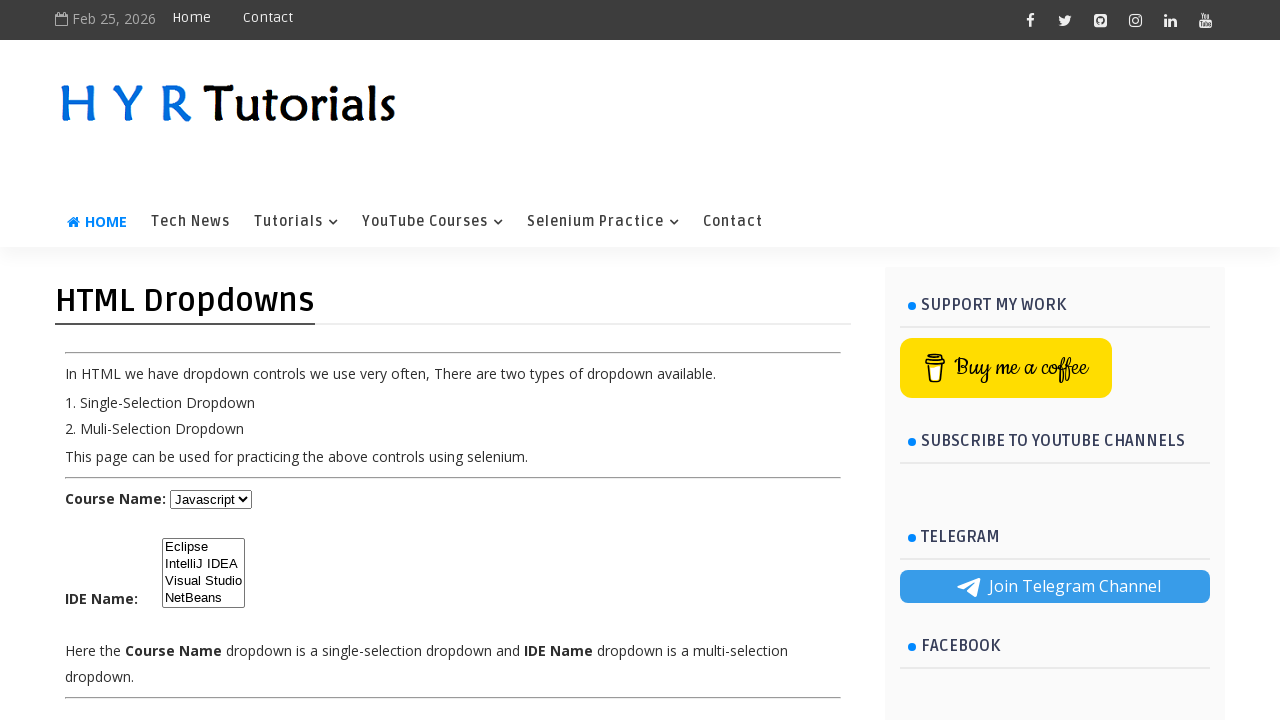

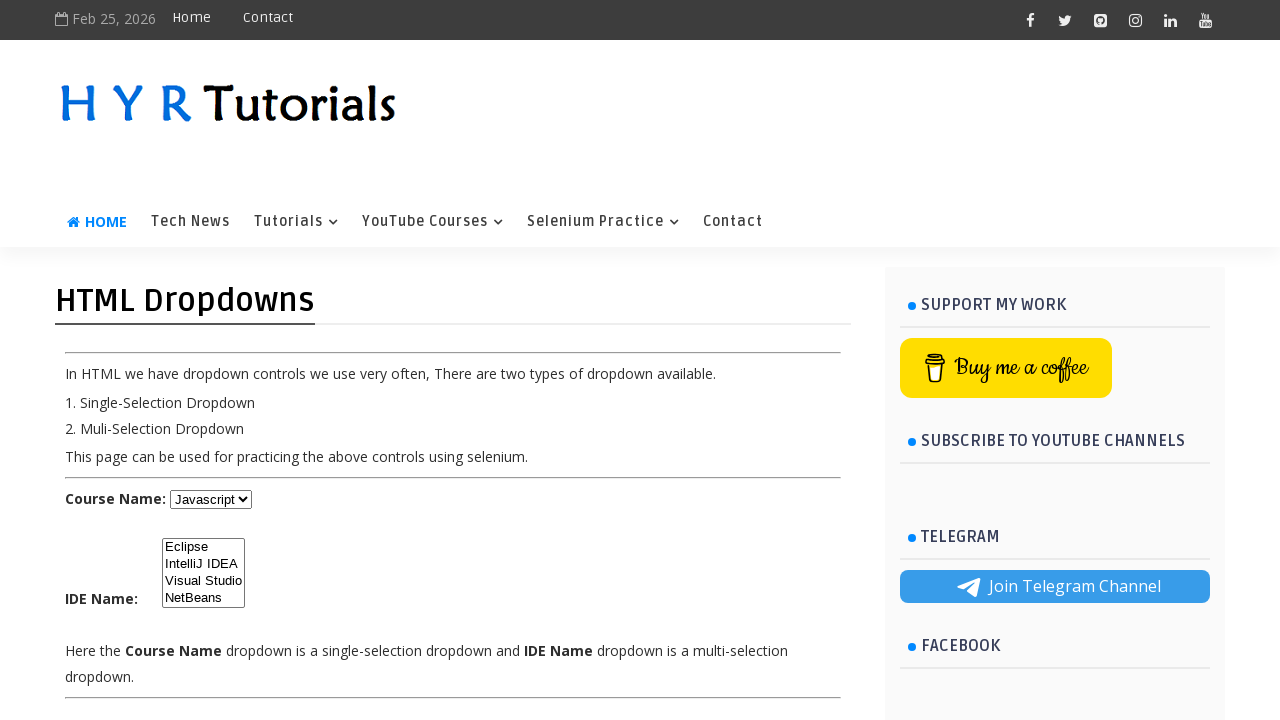